Tests text comparison functionality by entering text in one box, copying it using keyboard shortcuts (Ctrl+A, Ctrl+C), and pasting it into another text area. Then navigates to a second text comparison site to perform similar copy/paste operations.

Starting URL: https://text-compare.com/

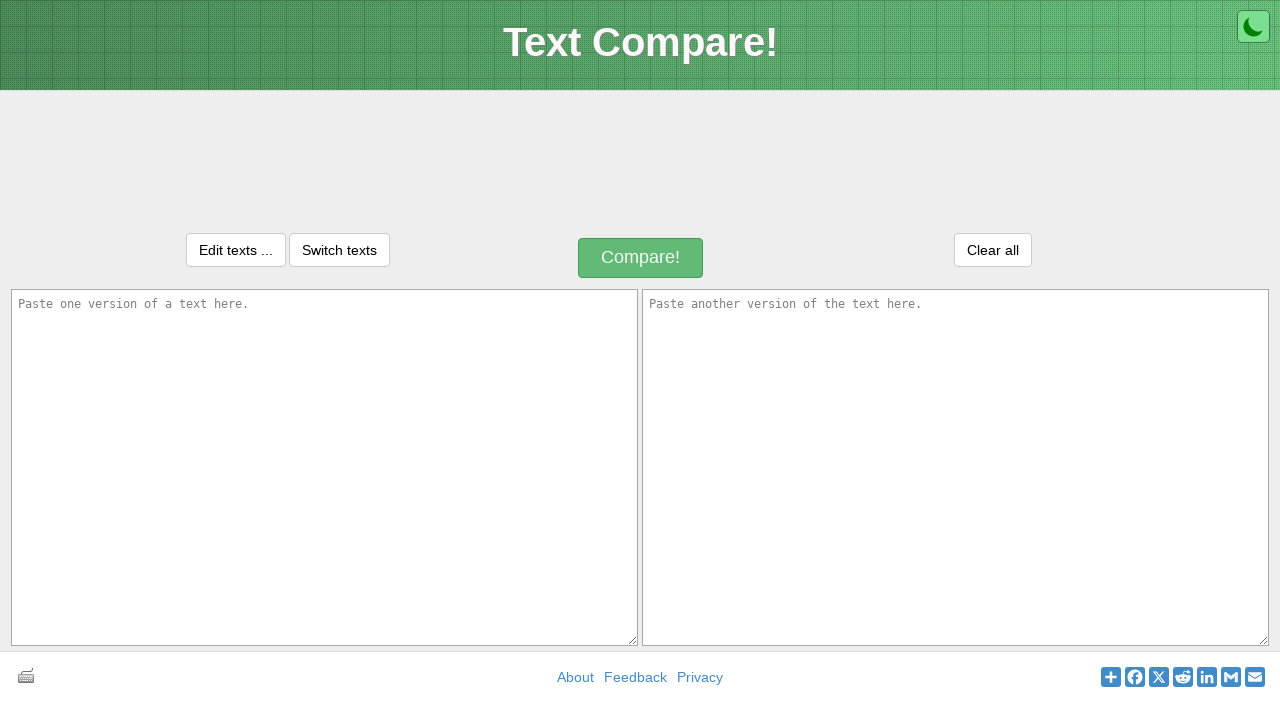

Filled first text box with 'hai world' on #inputText1
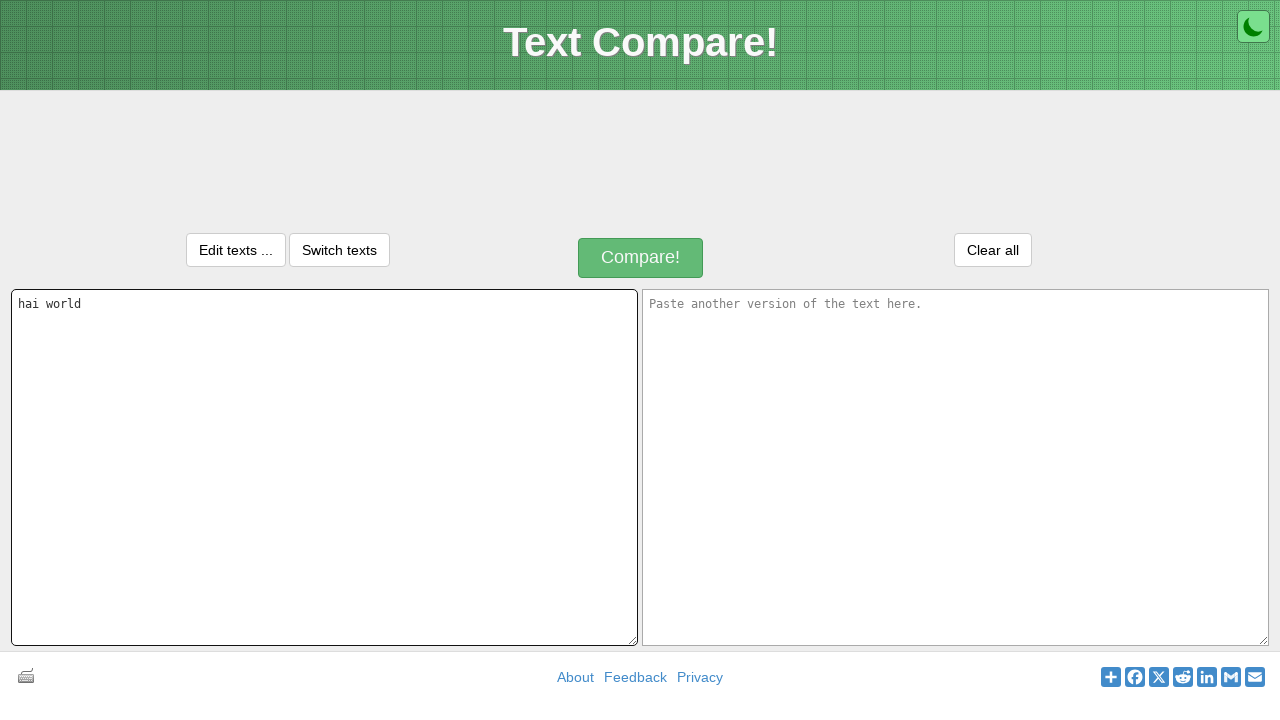

Clicked on first text box to focus it at (324, 467) on #inputText1
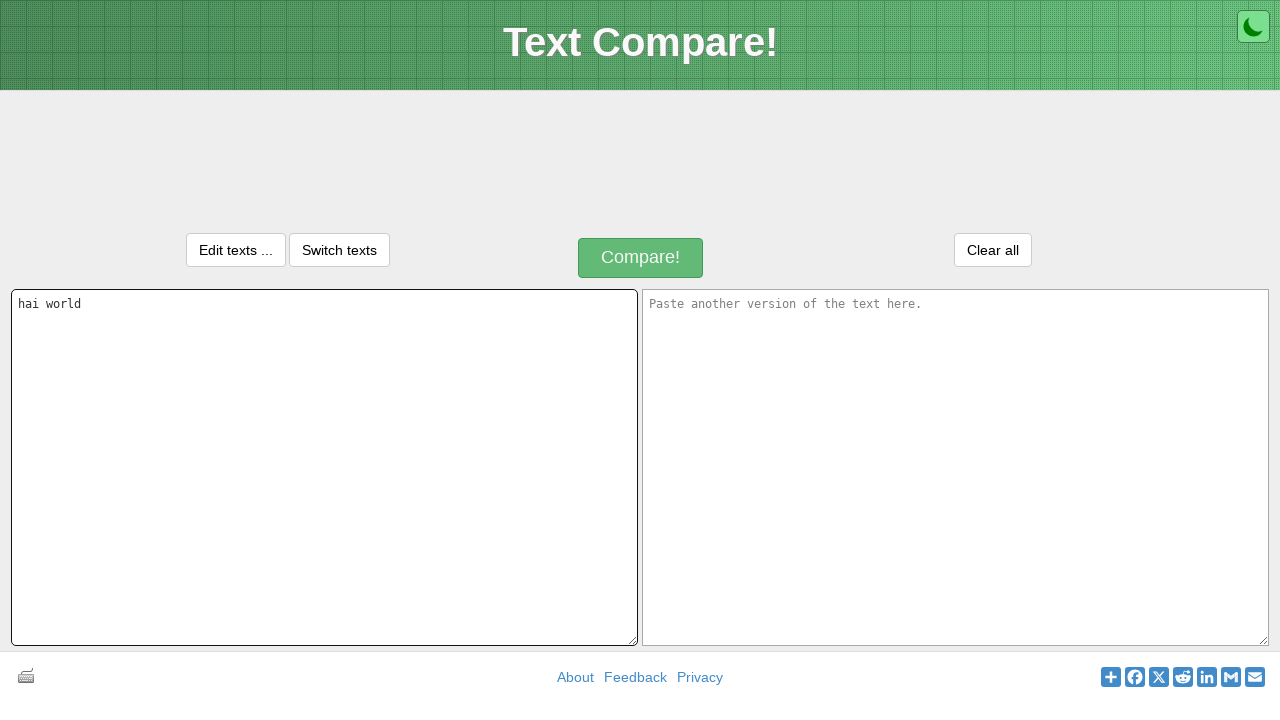

Selected all text in first text box using Ctrl+A
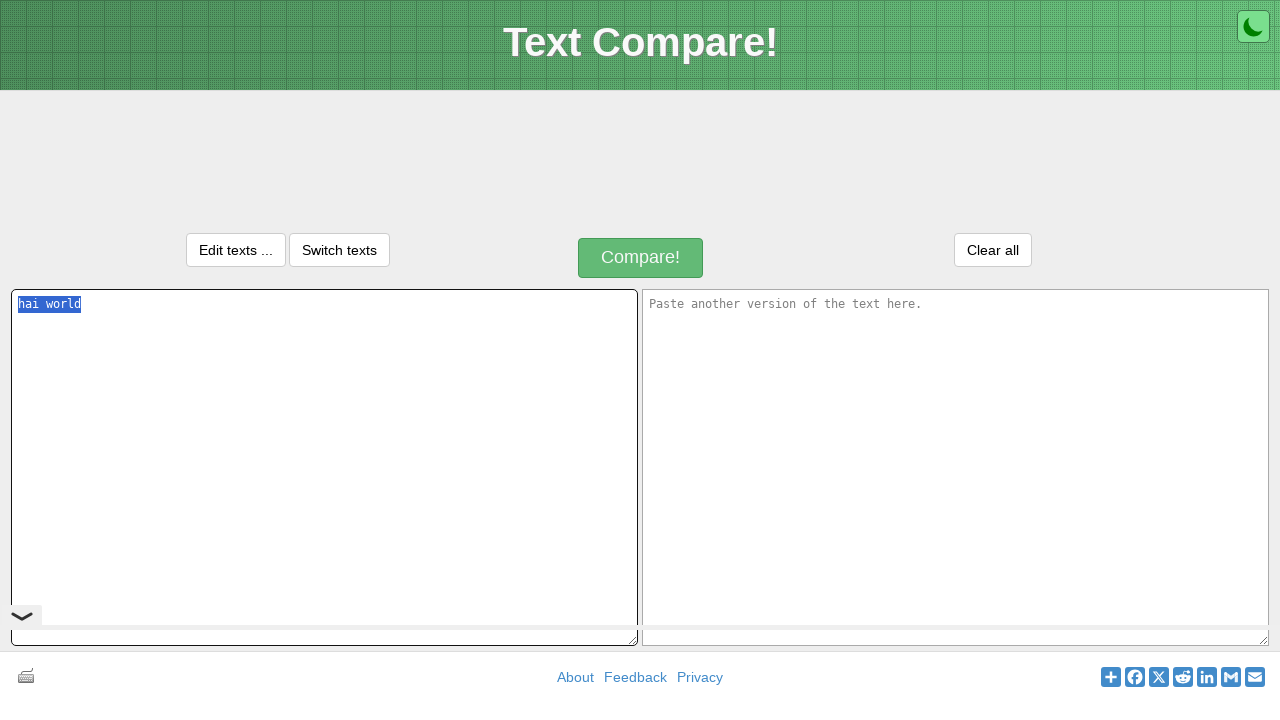

Copied selected text using Ctrl+C
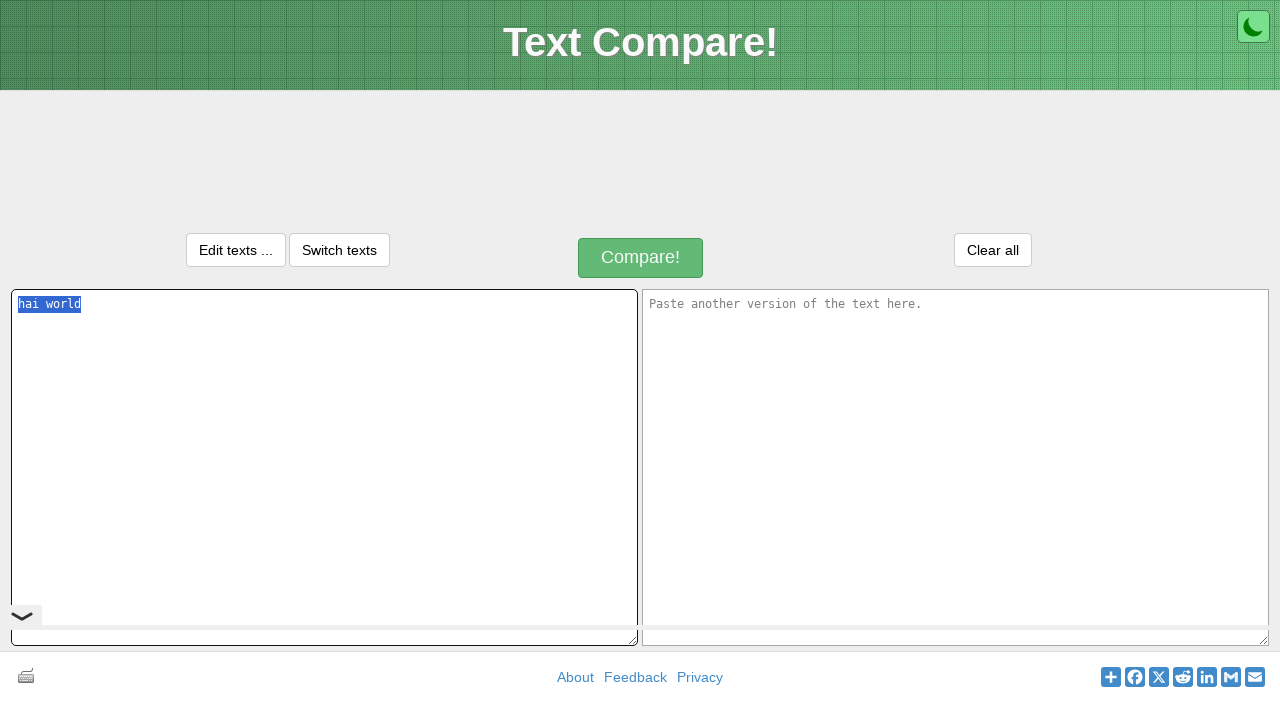

Clicked on second text box to focus it at (956, 467) on #inputText2
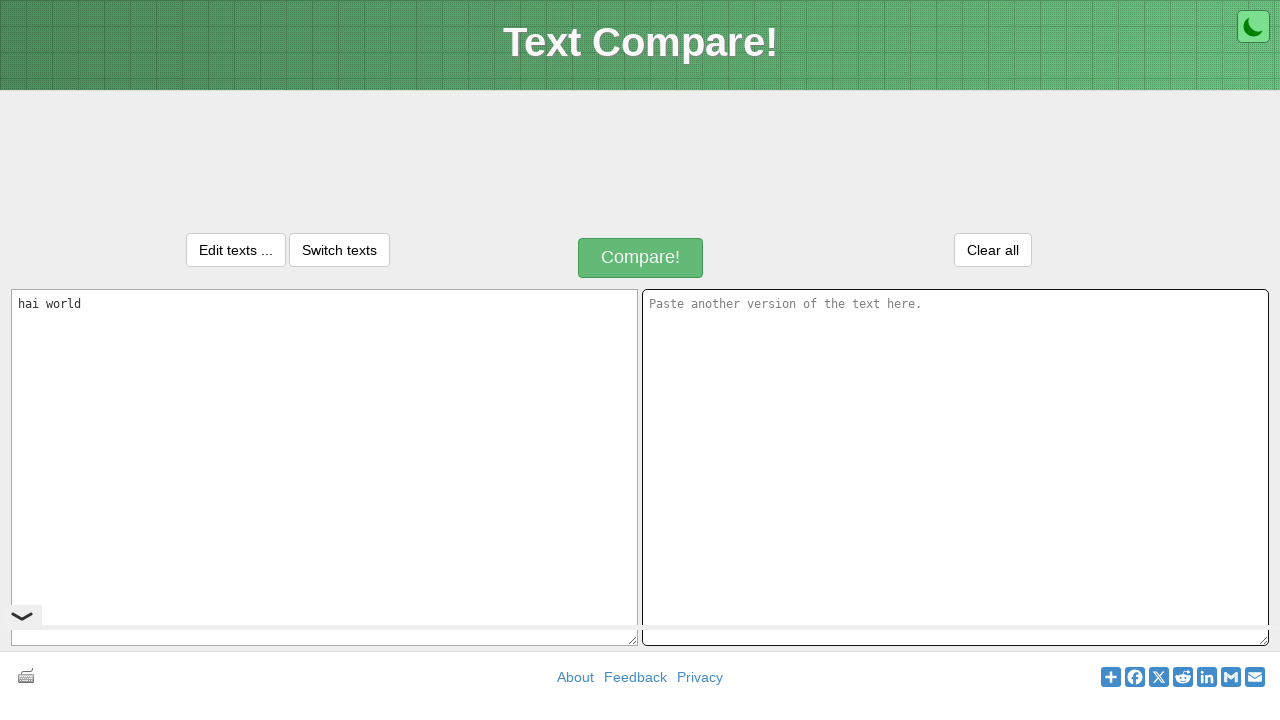

Pasted copied text into second text box using Ctrl+V
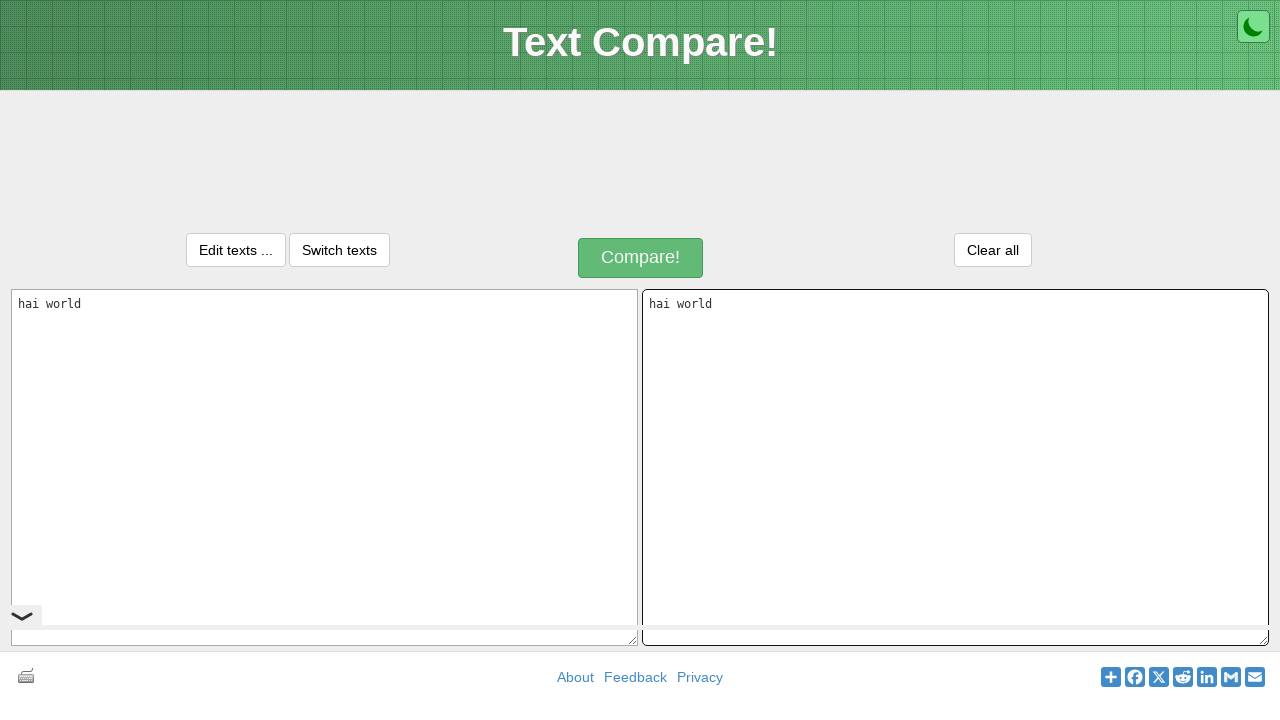

Navigated to ExtendsClass text comparison site
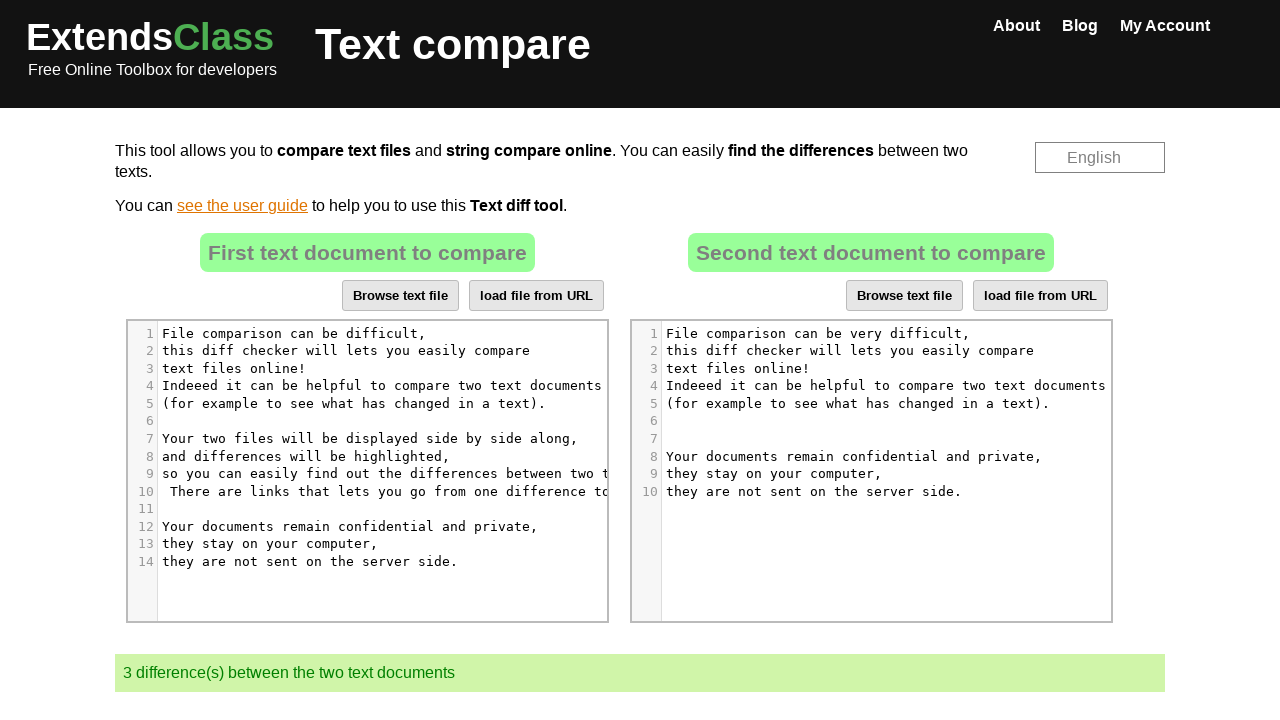

Waited for page to complete DOM content loading
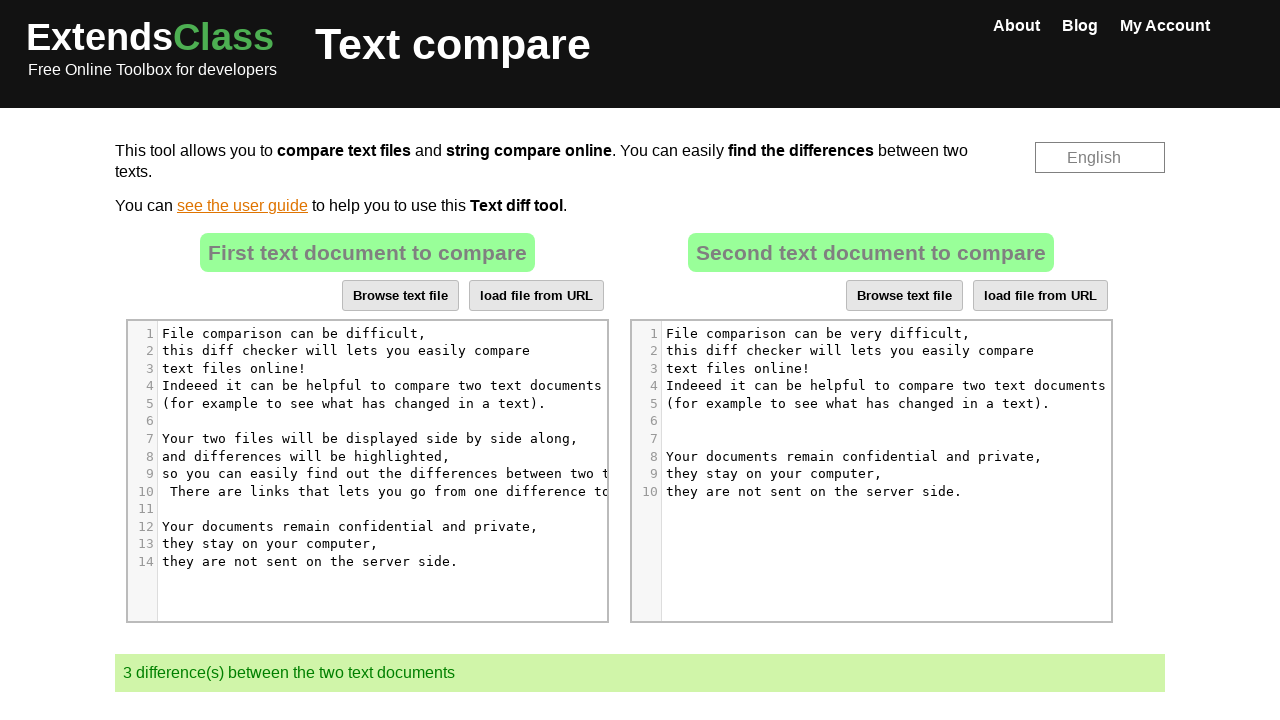

Clicked on first CodeMirror editor to focus it at (367, 471) on .CodeMirror >> nth=0
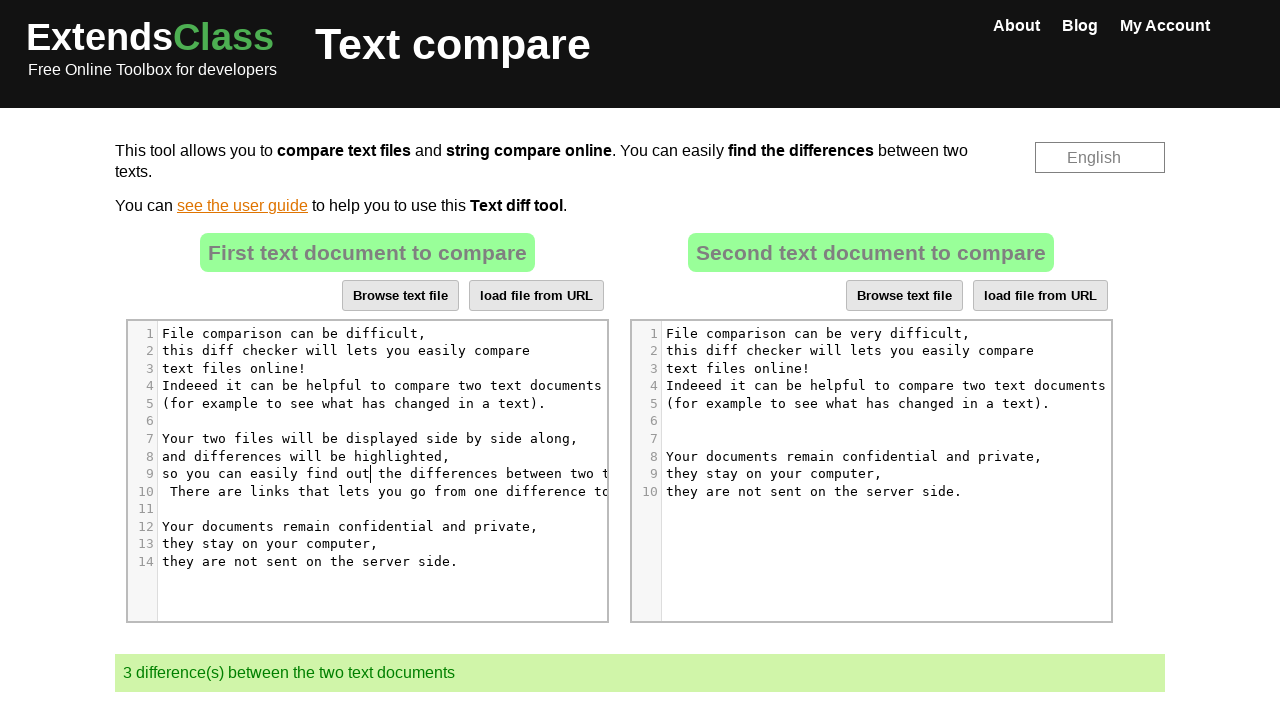

Selected all text in first editor using Ctrl+A
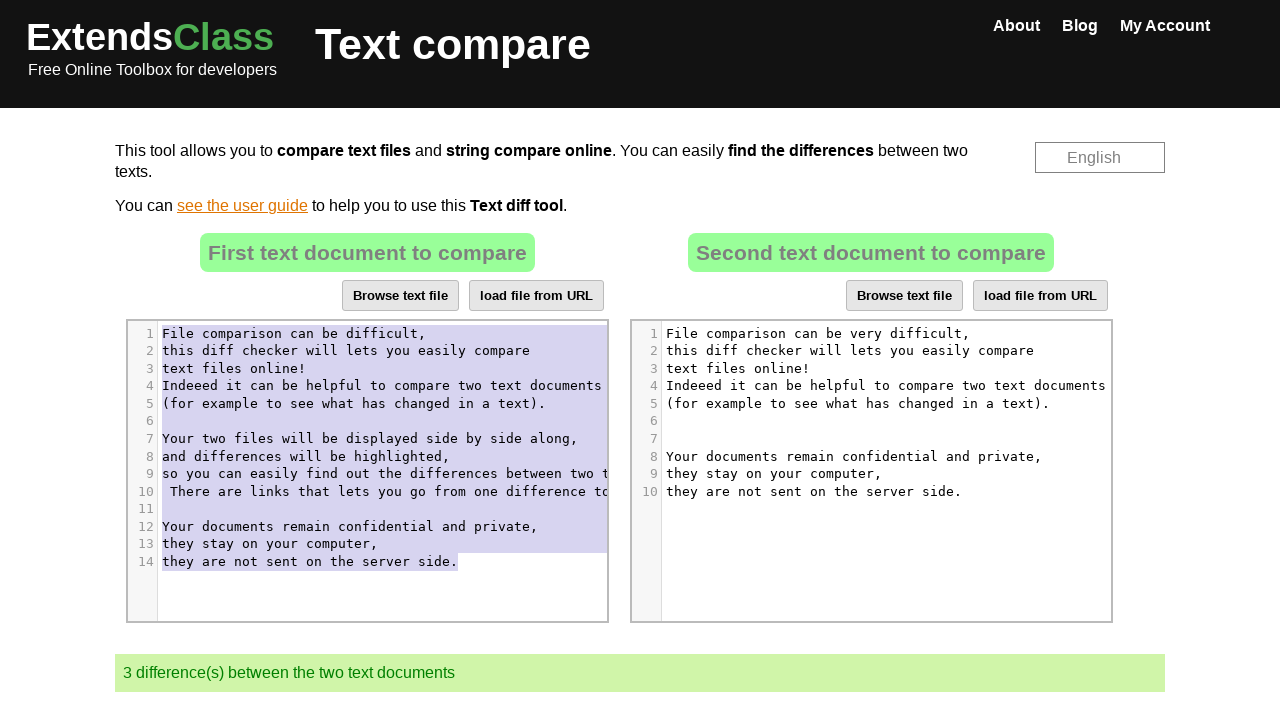

Cut selected text from first editor using Ctrl+X
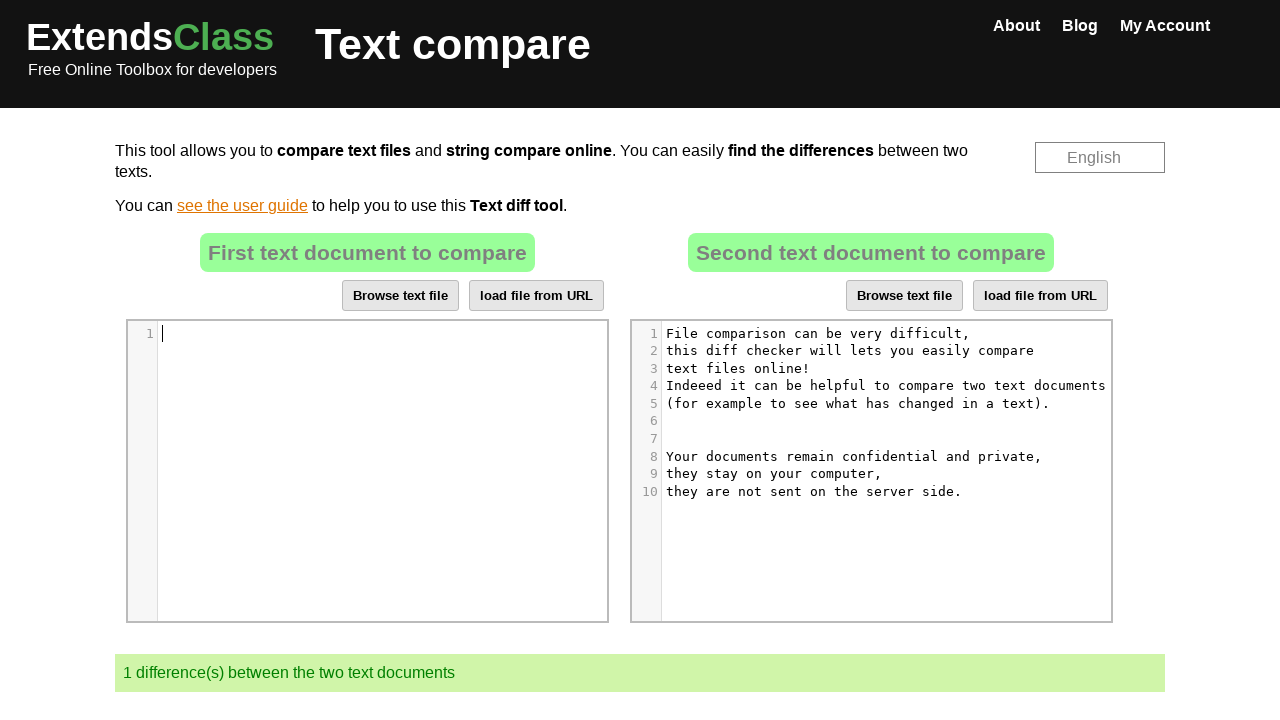

Clicked on second CodeMirror editor to focus it at (871, 471) on .CodeMirror >> nth=1
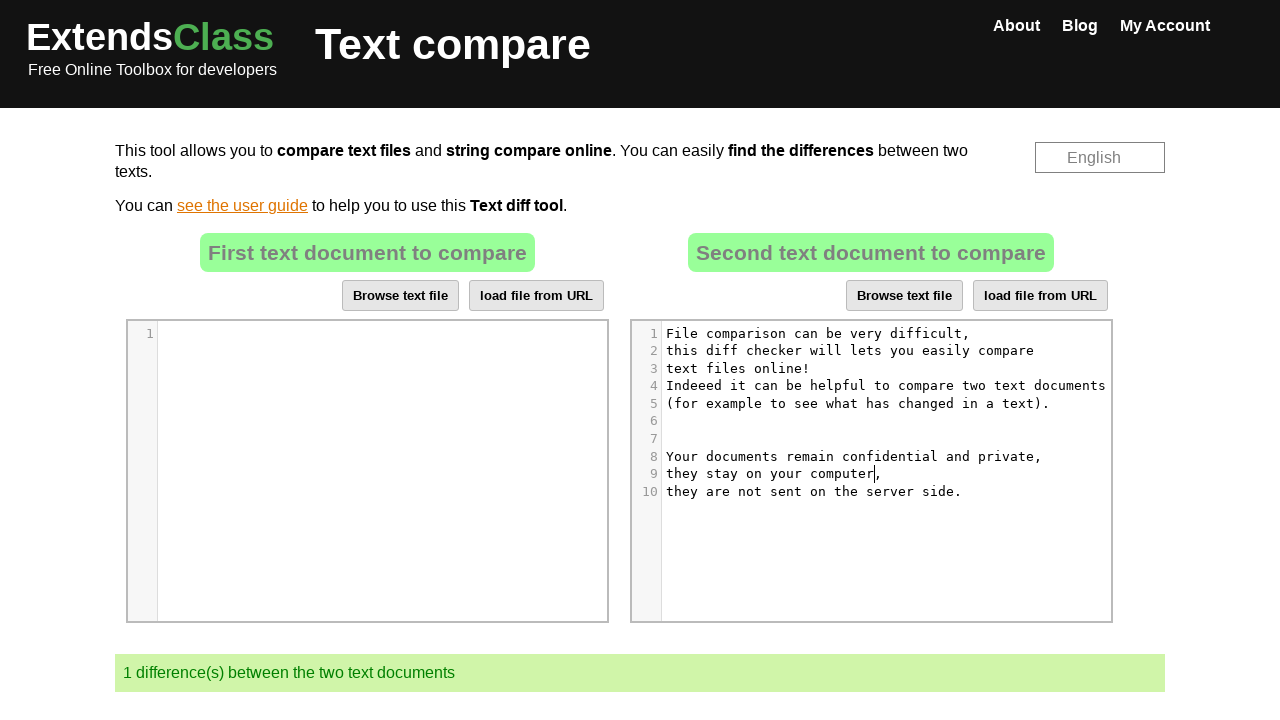

Selected all text in second editor using Ctrl+A
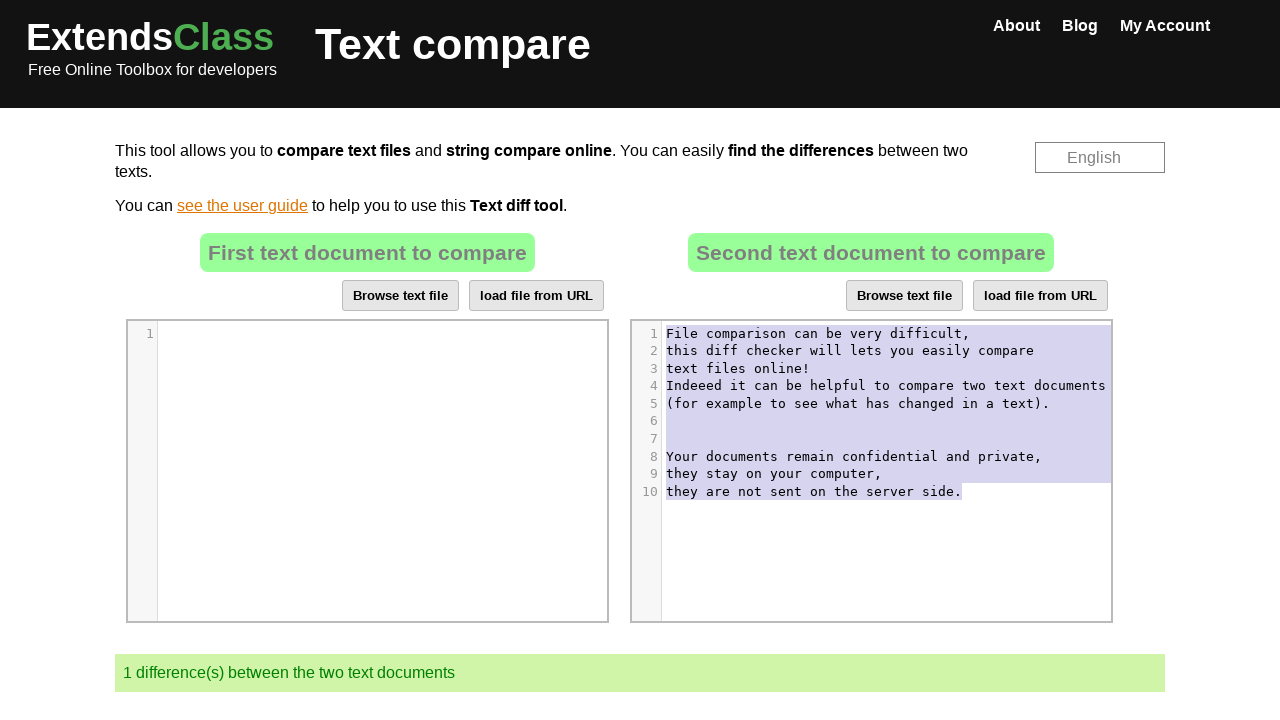

Pasted cut text into second editor using Ctrl+V
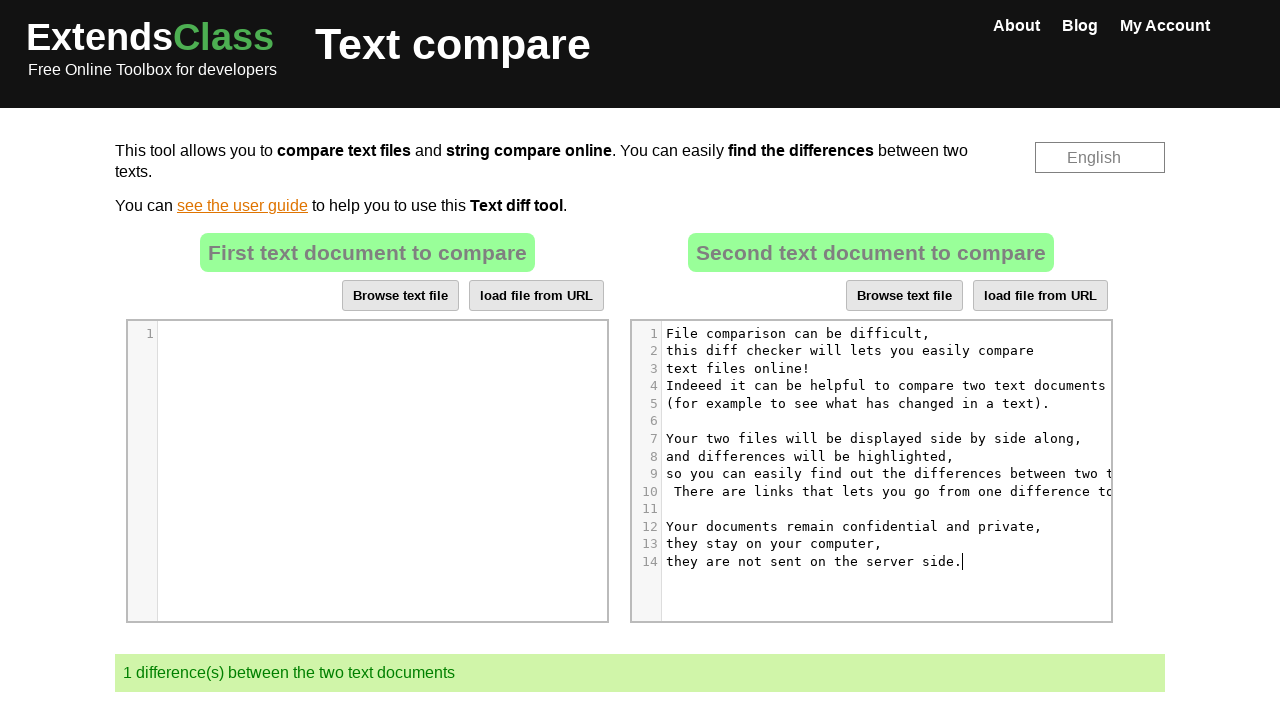

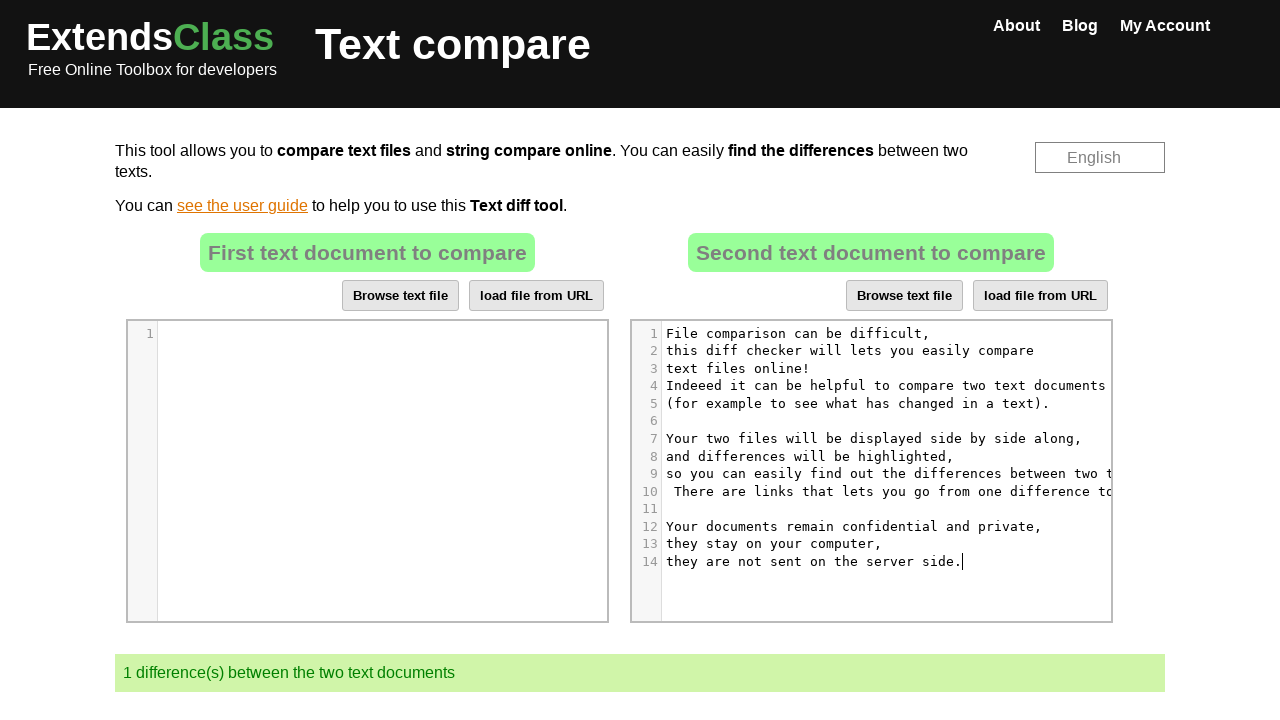